Navigates to a course page and retrieves the course description text

Starting URL: https://ithillel.ua/courses/java-basic

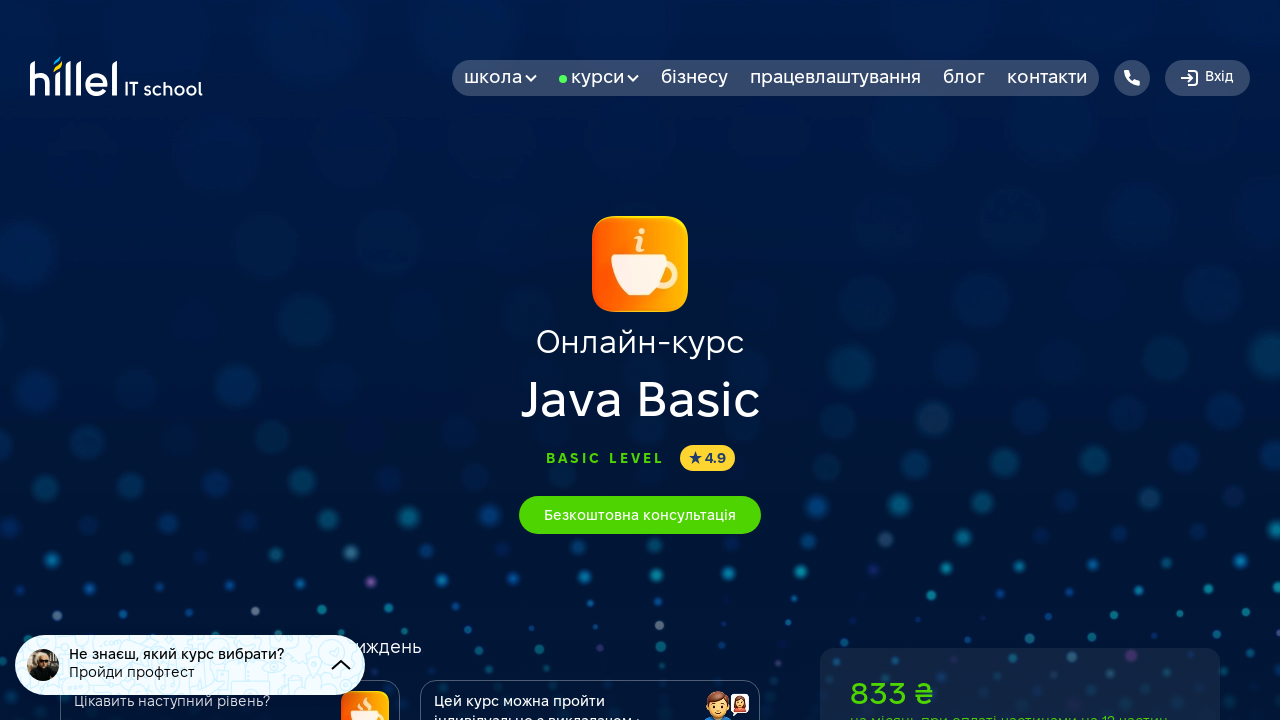

Navigated to Java Basic course page
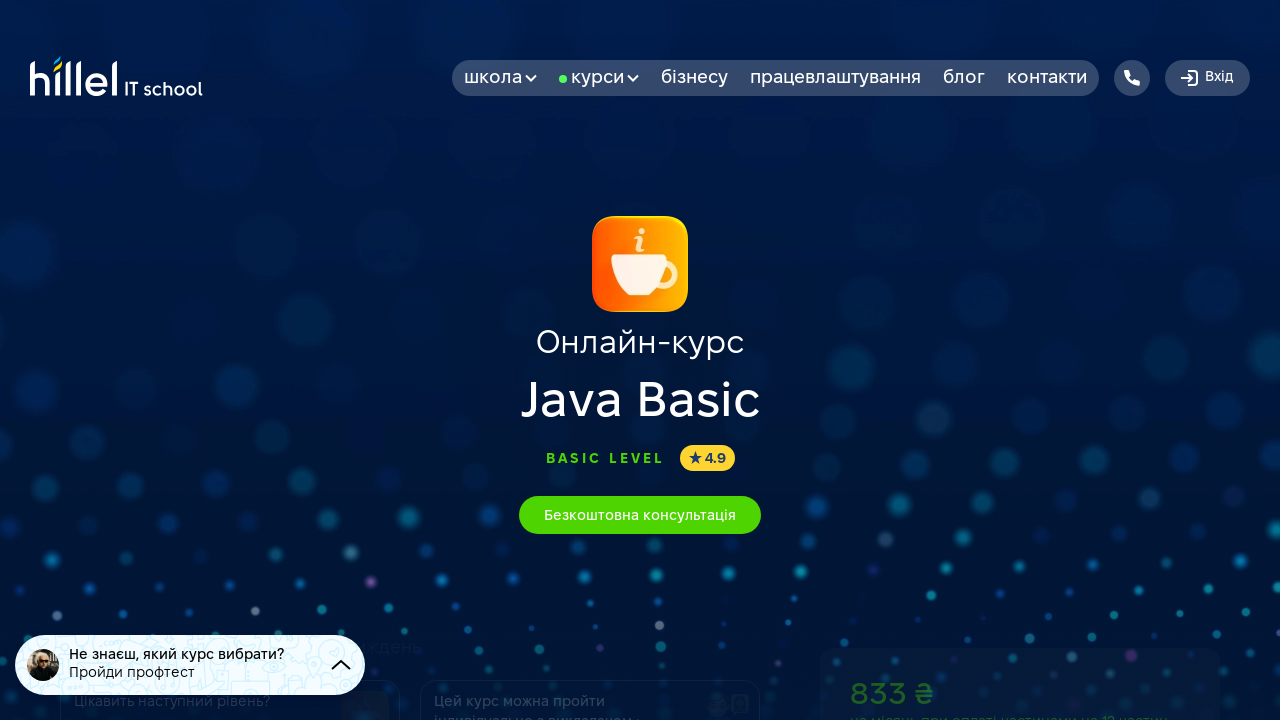

Waited for course description element to load
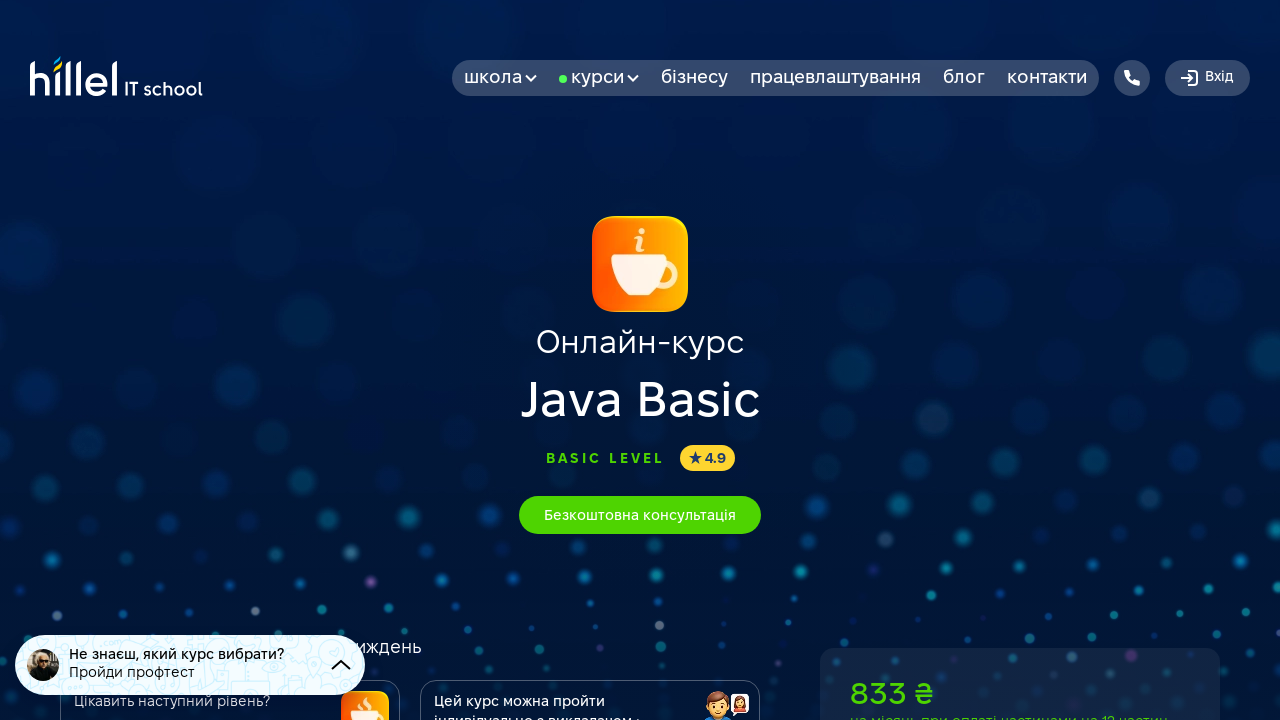

Retrieved course description text content
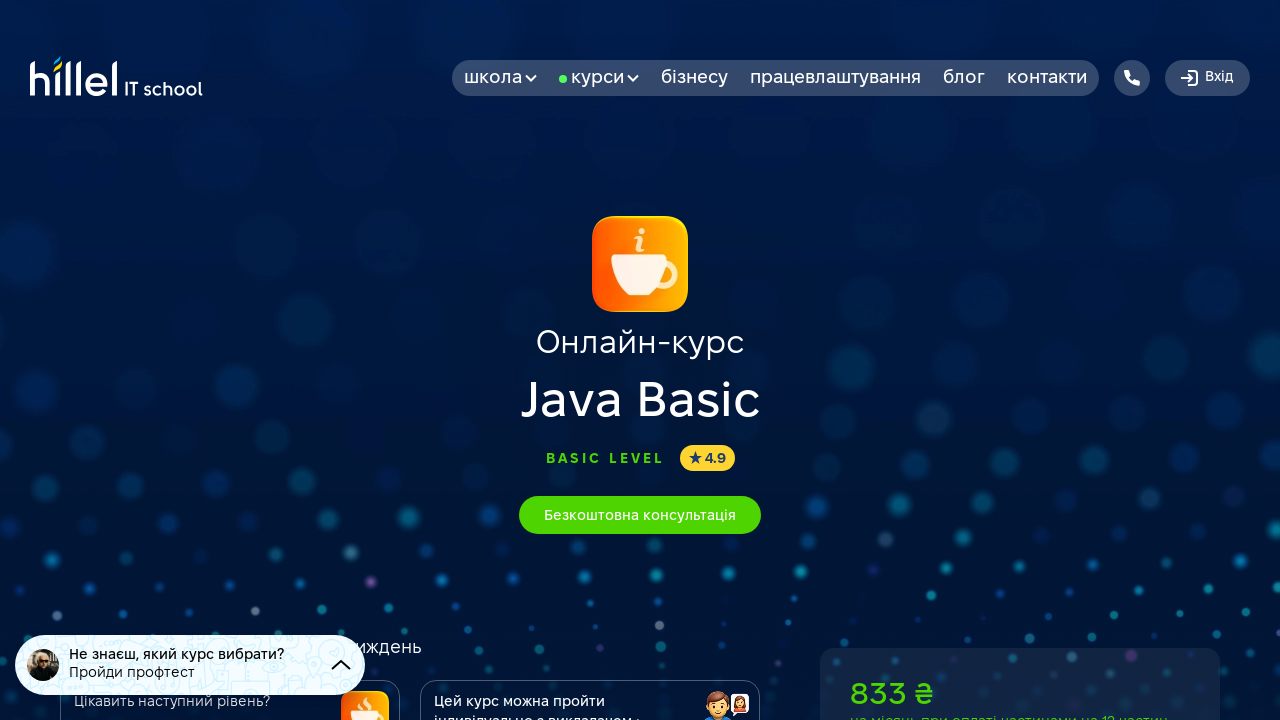

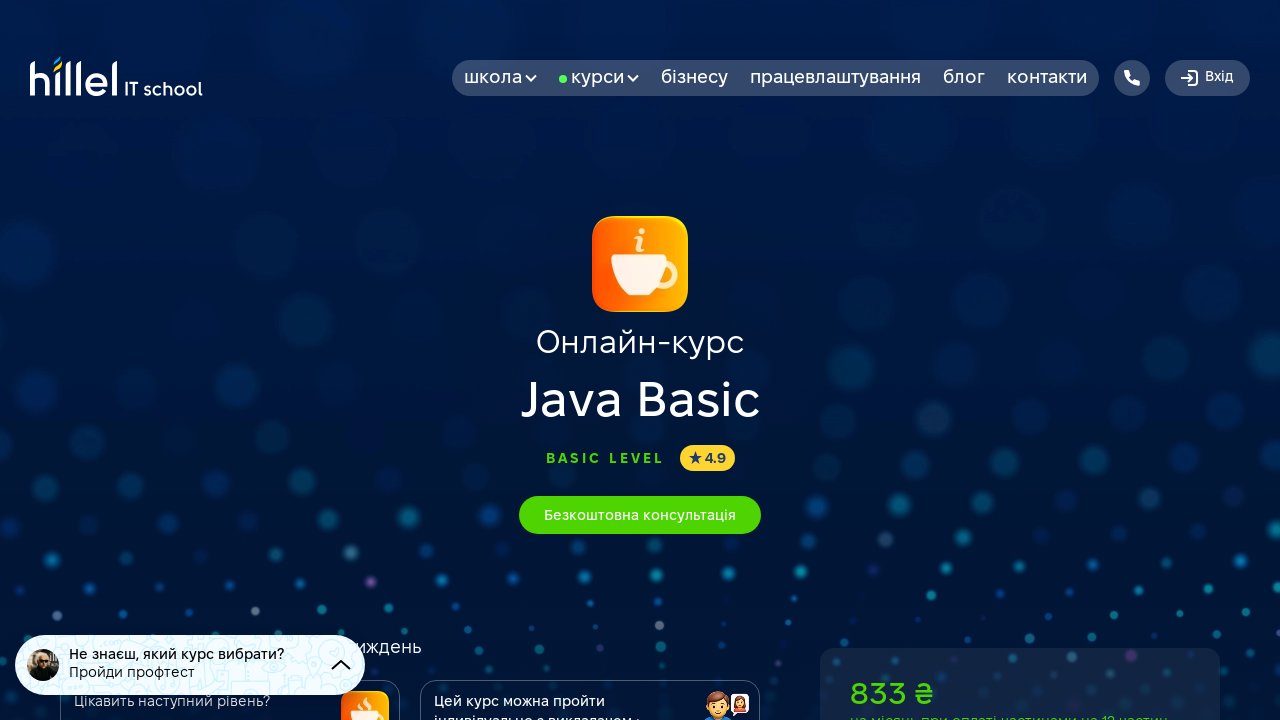